Tests deleting a task by clicking the destroy button

Starting URL: https://todomvc4tasj.herokuapp.com/

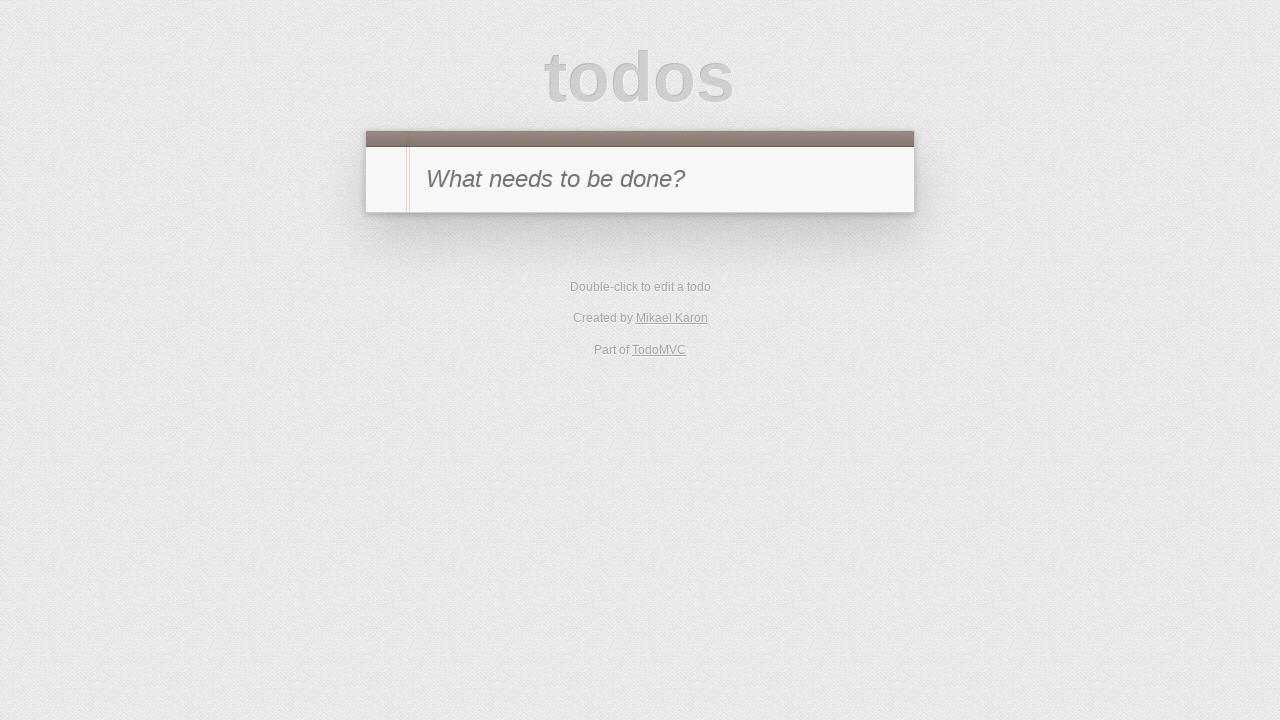

Set localStorage with one completed task '1' and one active task '2'
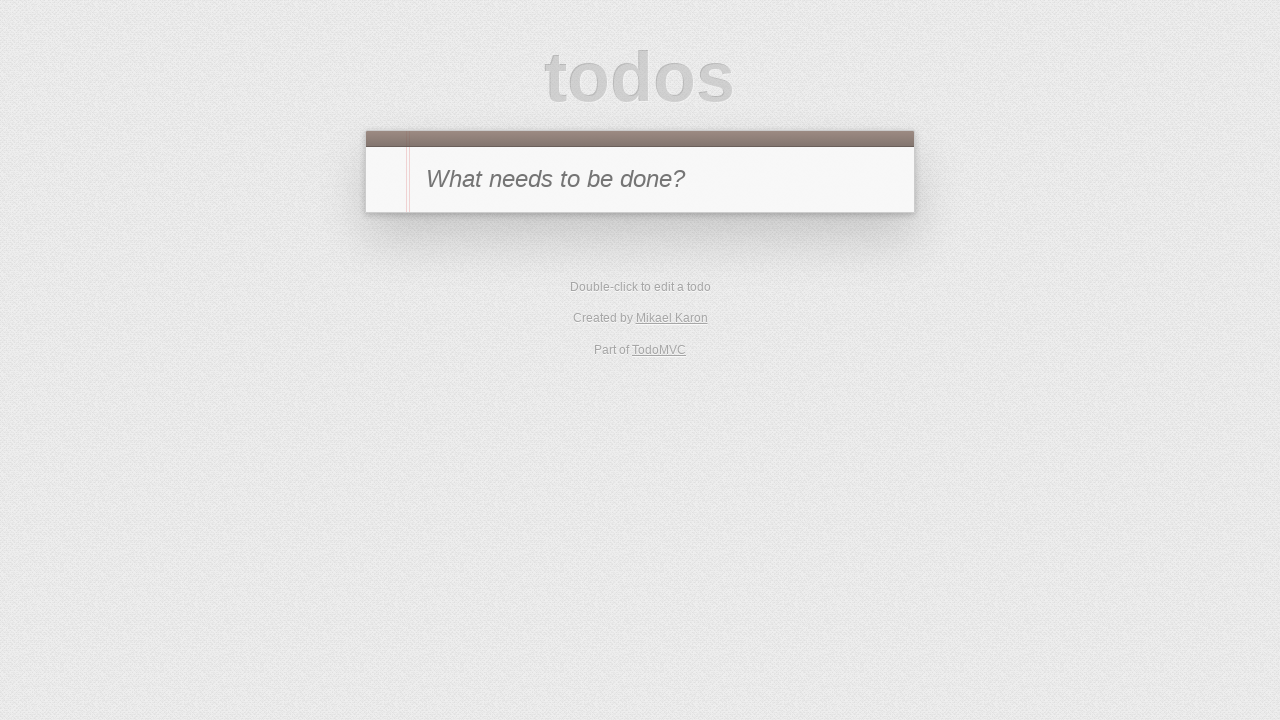

Reloaded page to load tasks from localStorage
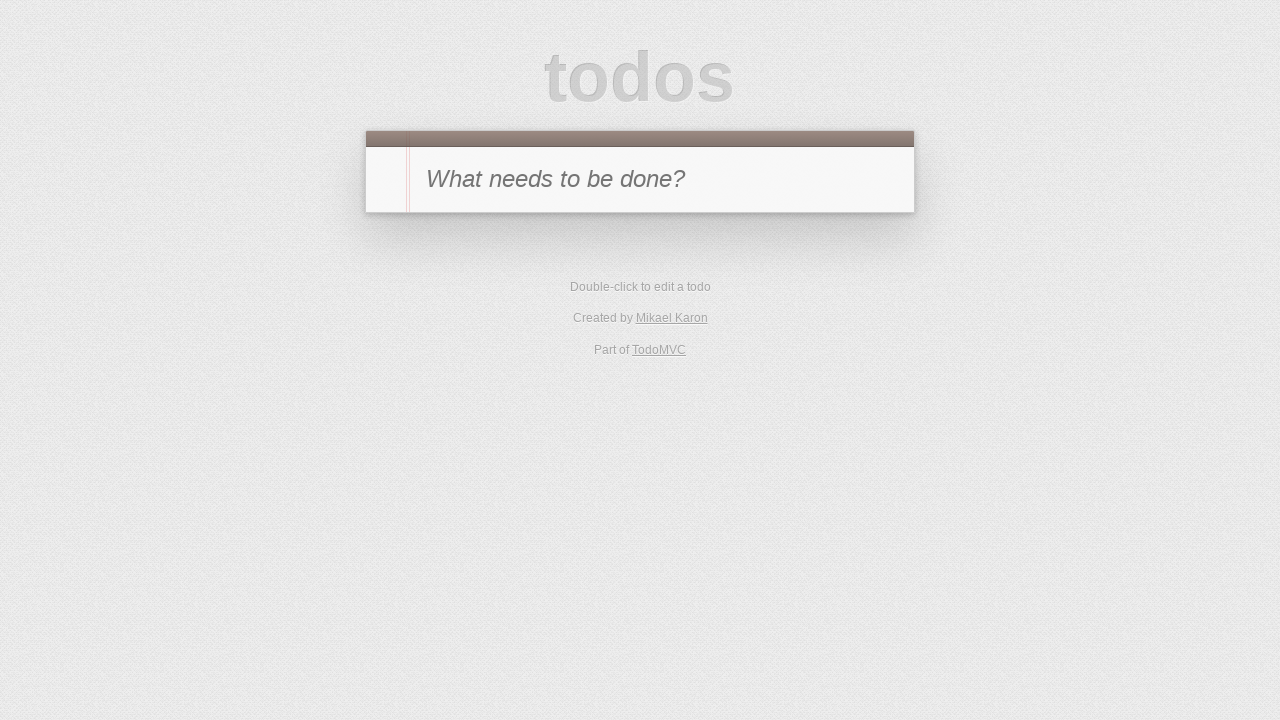

Hovered over task '1' to reveal destroy button at (640, 242) on #todo-list li:has-text('1')
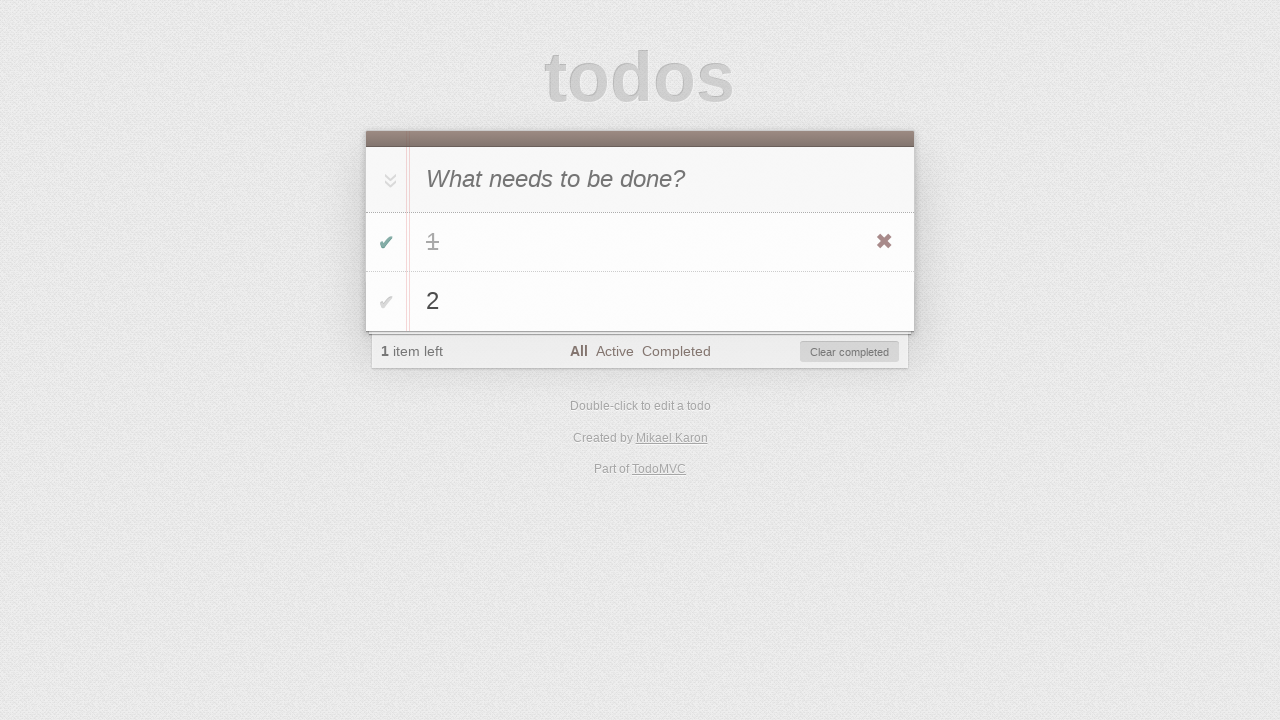

Clicked destroy button to delete task '1' at (884, 242) on #todo-list li:has-text('1') .destroy
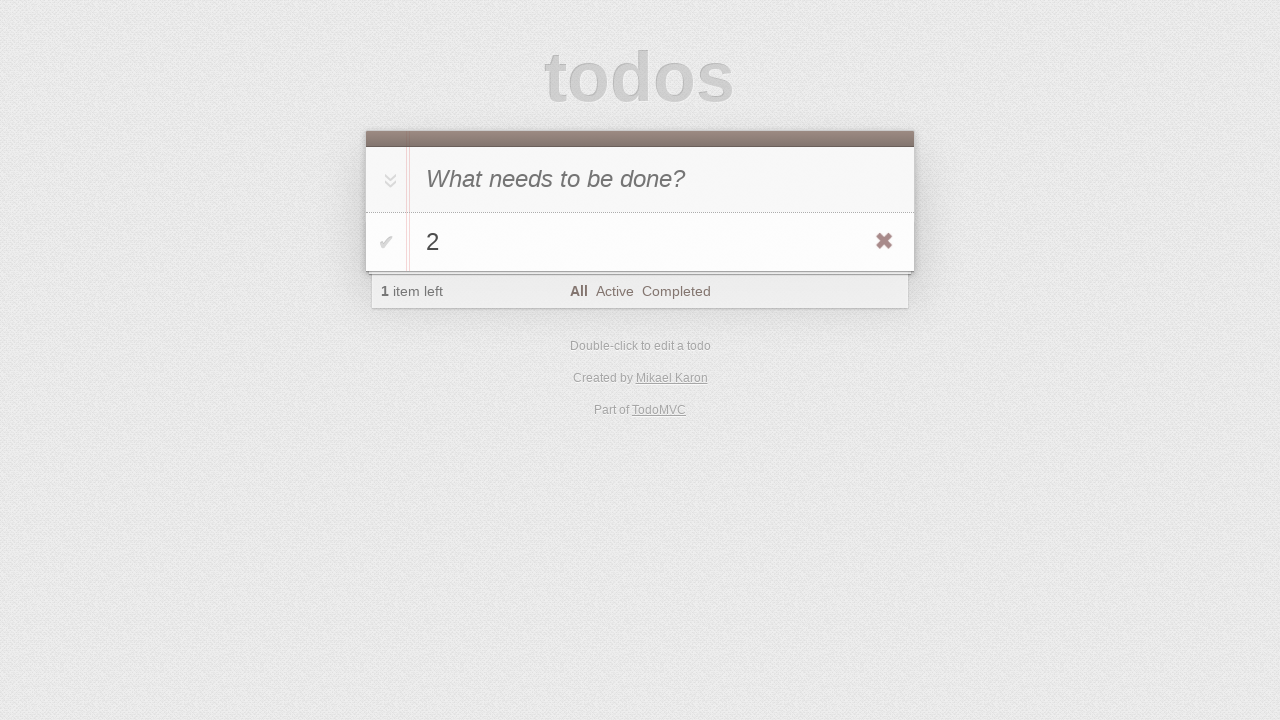

Verified that only task '2' is visible in the todo list
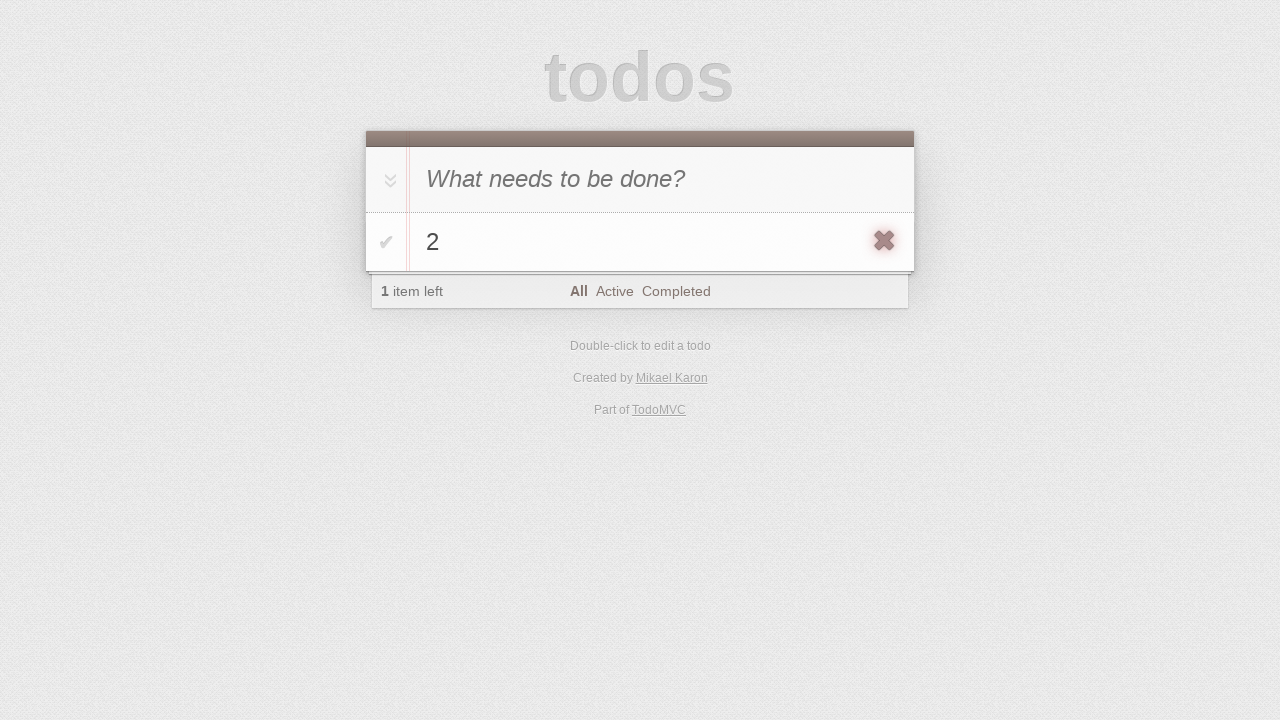

Verified items left count displays '1'
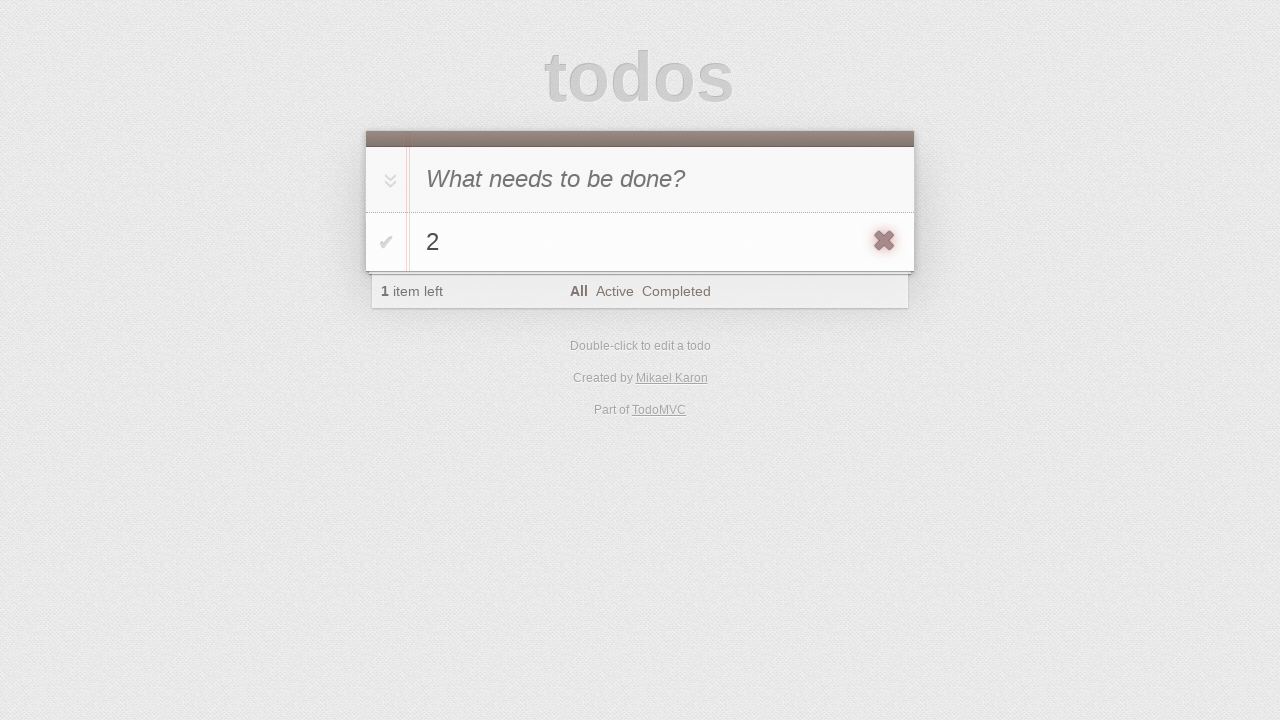

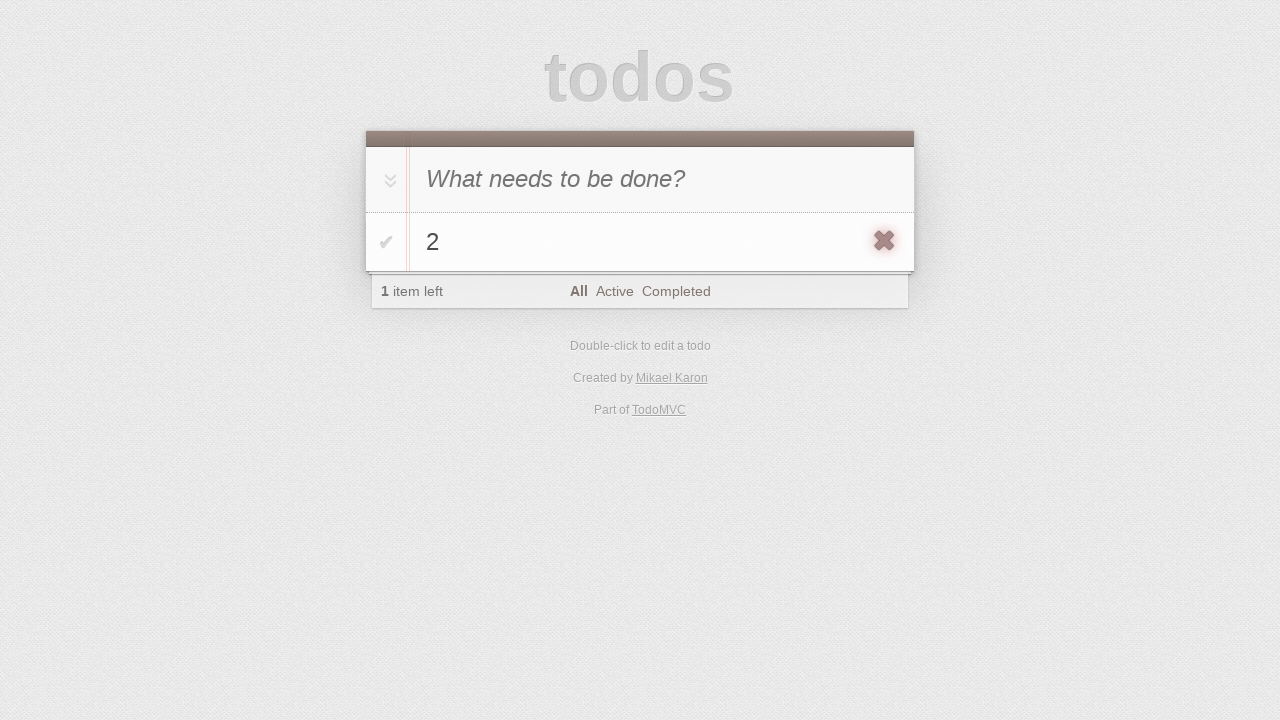